Tests the reset list functionality by clicking the Reset List button and verifying the list returns to its original state.

Starting URL: https://kristinek.github.io/site/tasks/list_of_people.html

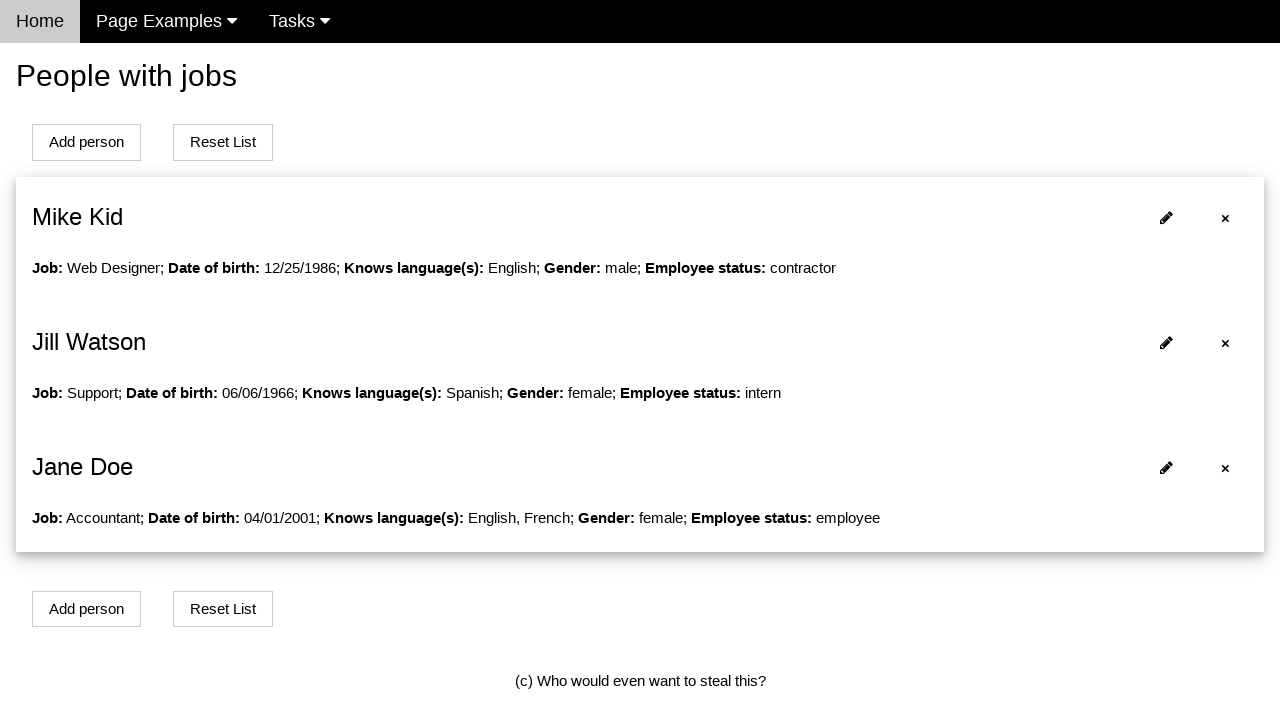

Clicked to remove person2 from the list at (1226, 468) on xpath=//*[@id='person2']/span[1]
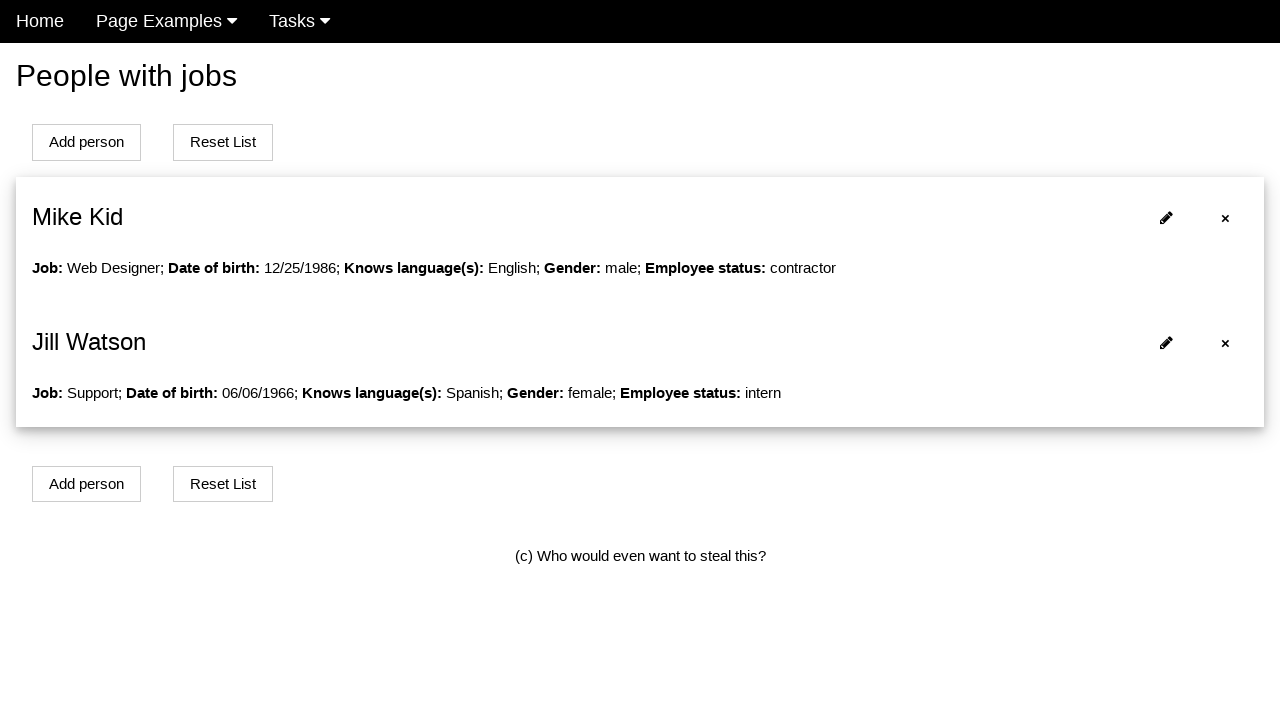

Waited 300ms for removal animation to complete
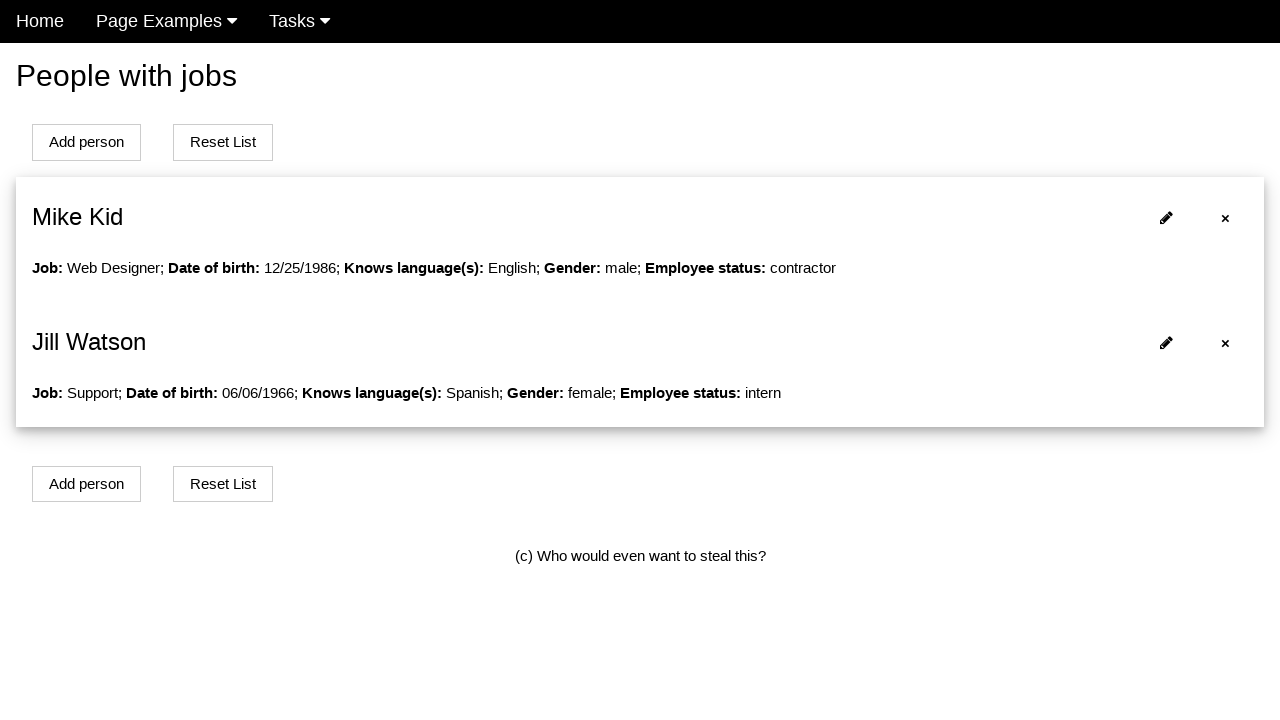

Clicked Reset List button to restore original list at (223, 142) on xpath=//*[text()='Reset List']
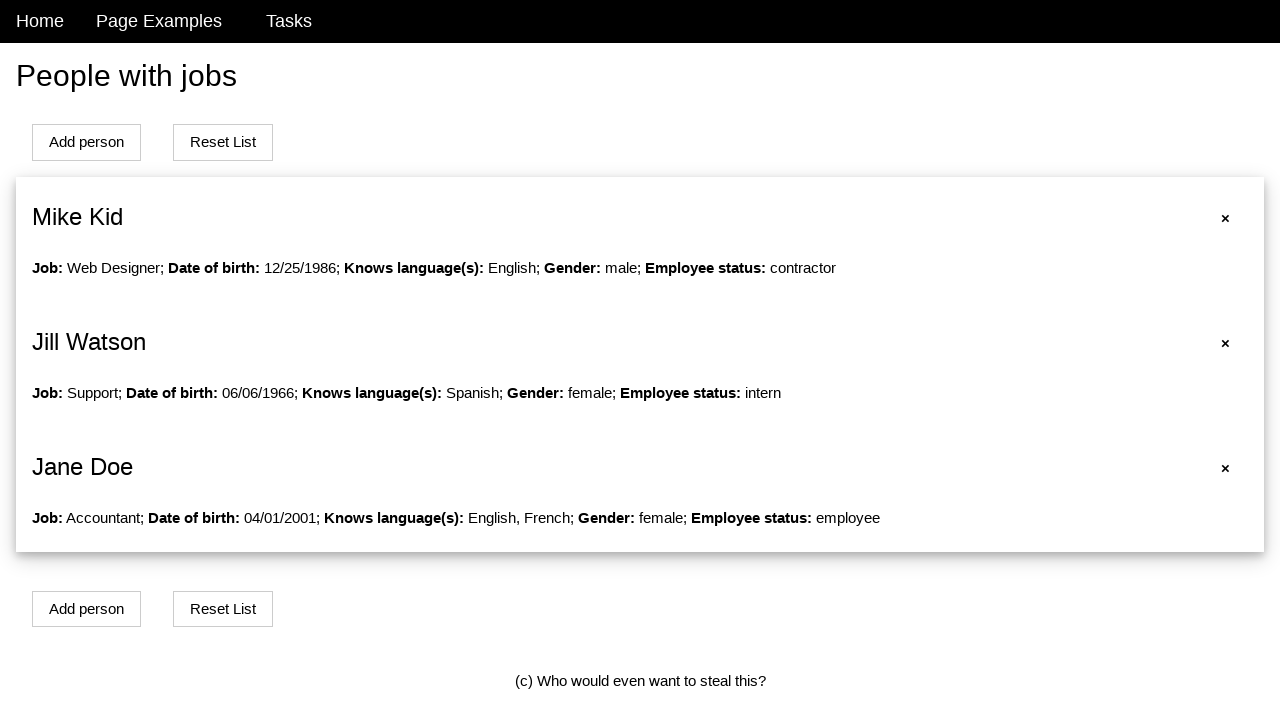

List items loaded after reset, confirming list has been restored to original state
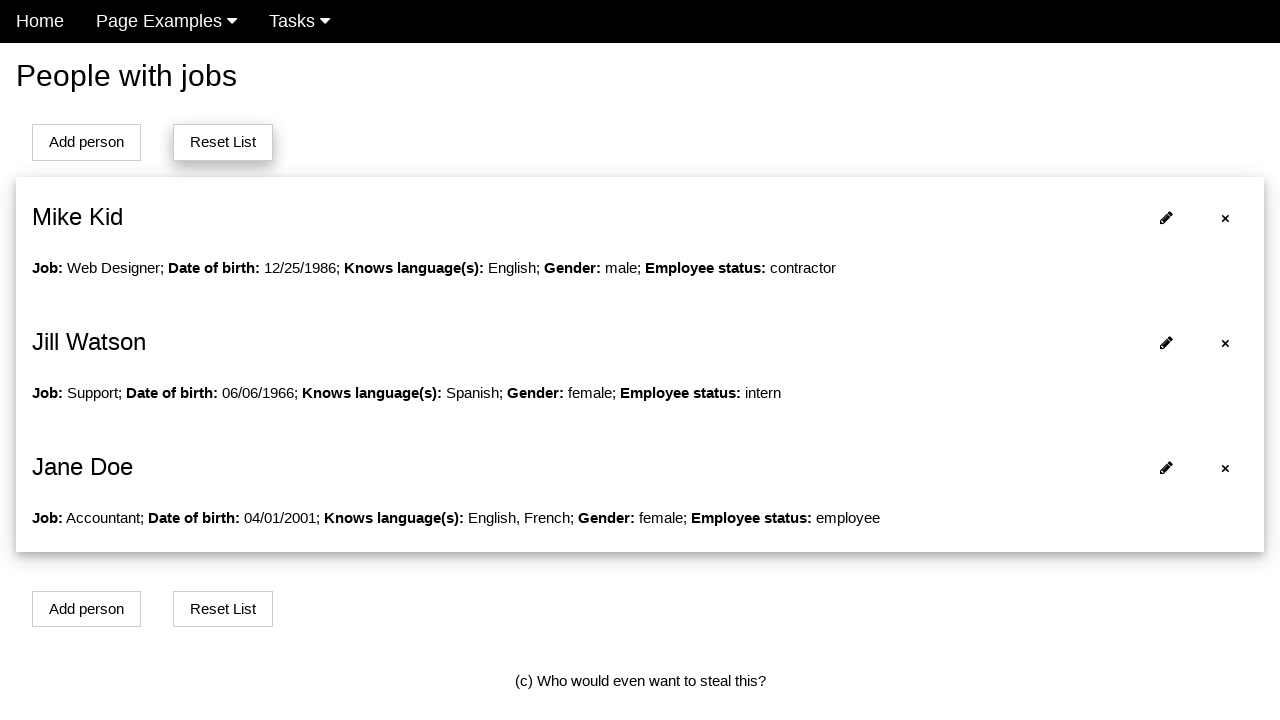

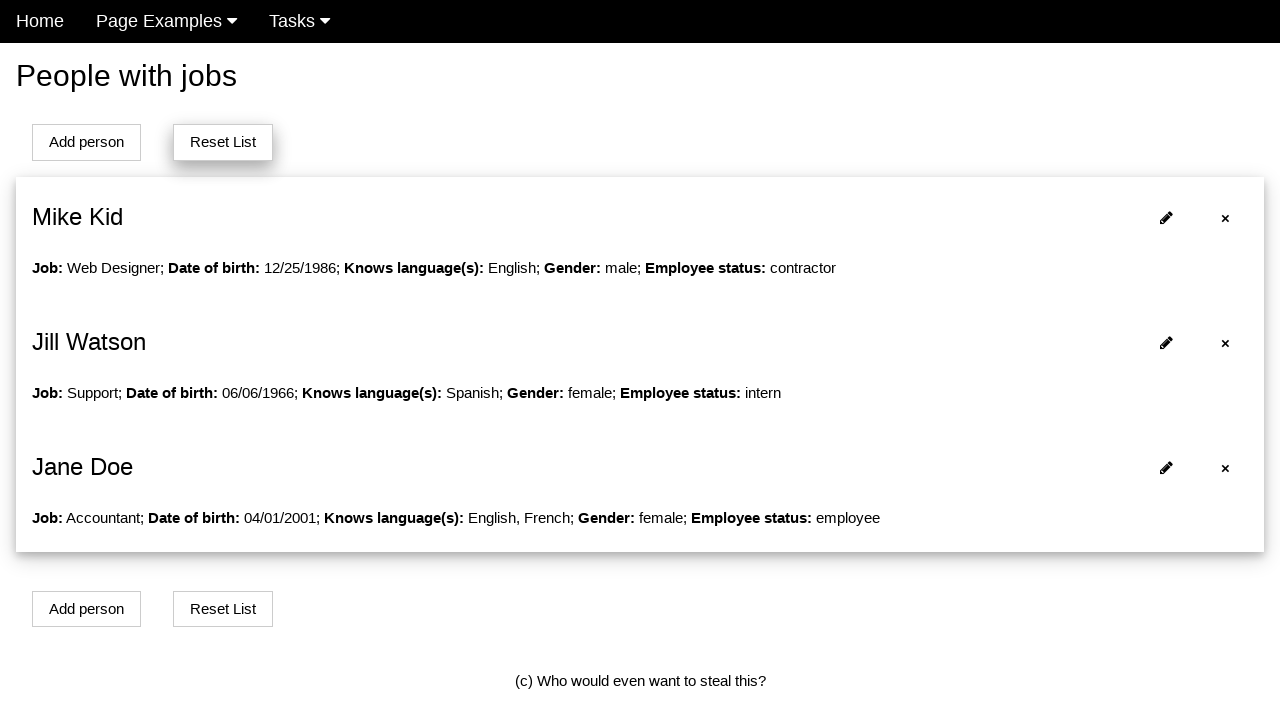